Tests the word counter website by entering a phrase into the textarea and verifying that the displayed word and character count matches the expected values.

Starting URL: https://wordcounter.net/

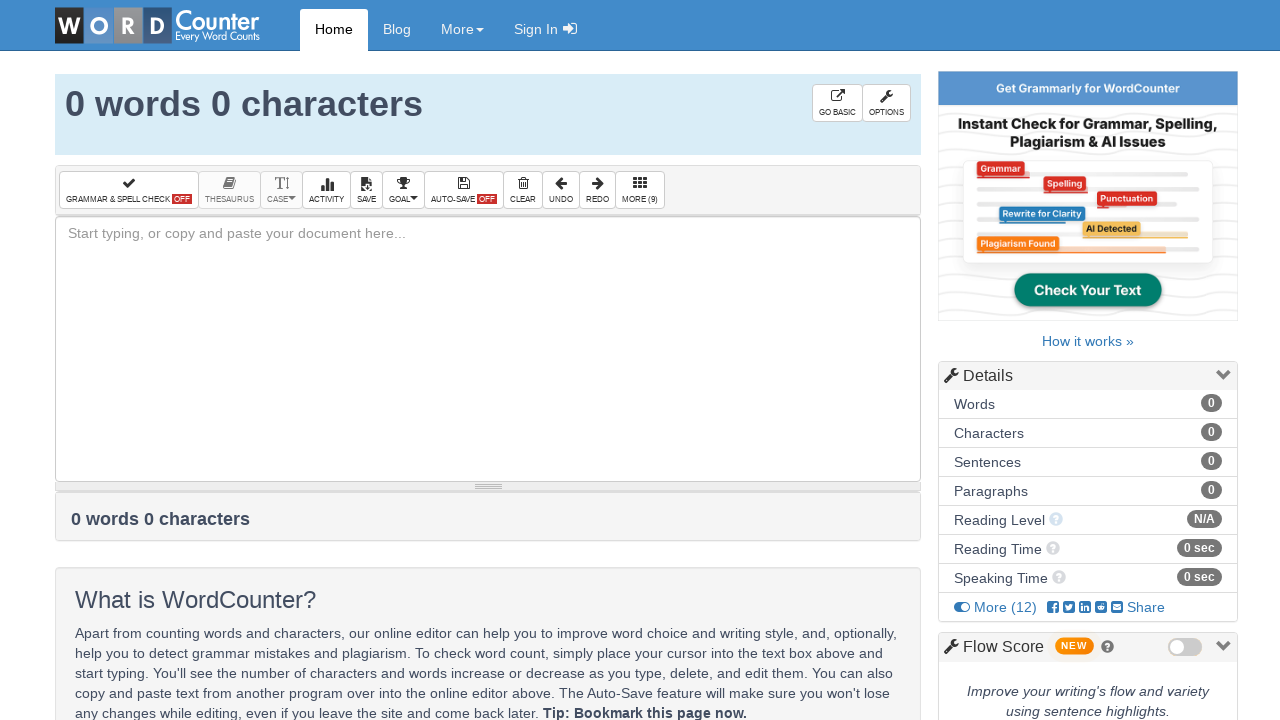

Clicked on the textarea element at (488, 349) on textarea
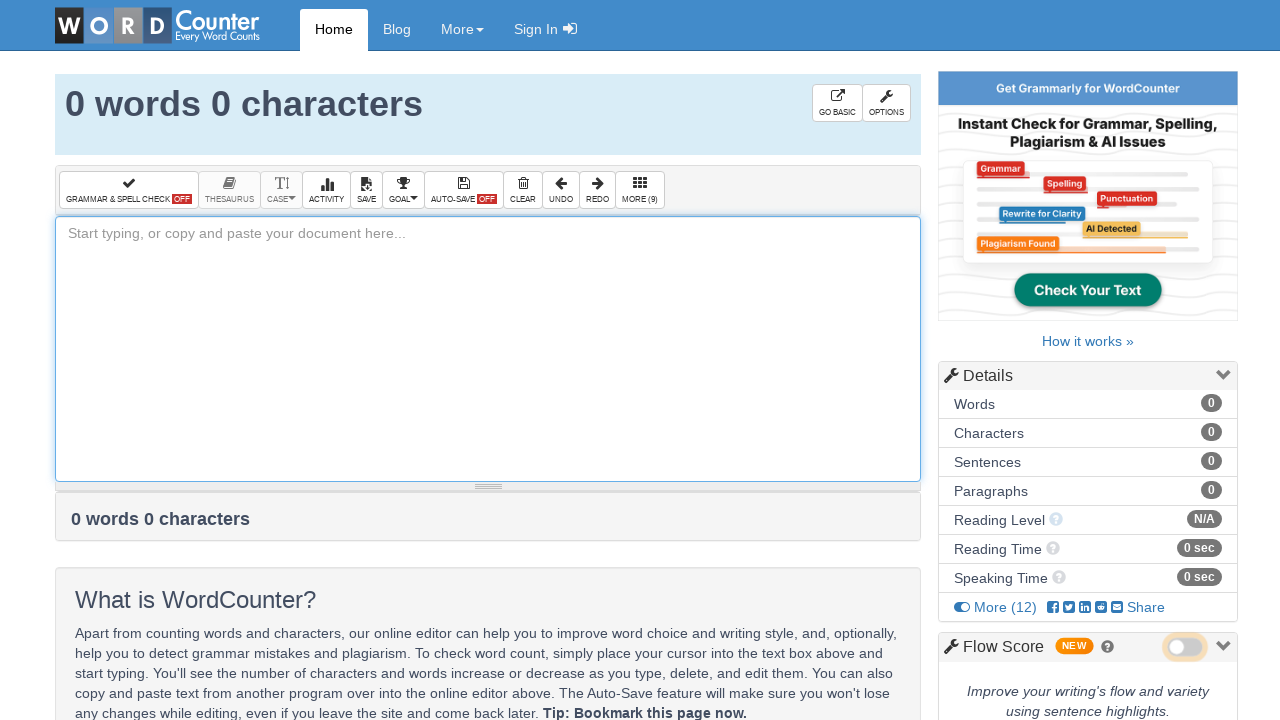

Filled textarea with test phrase on textarea
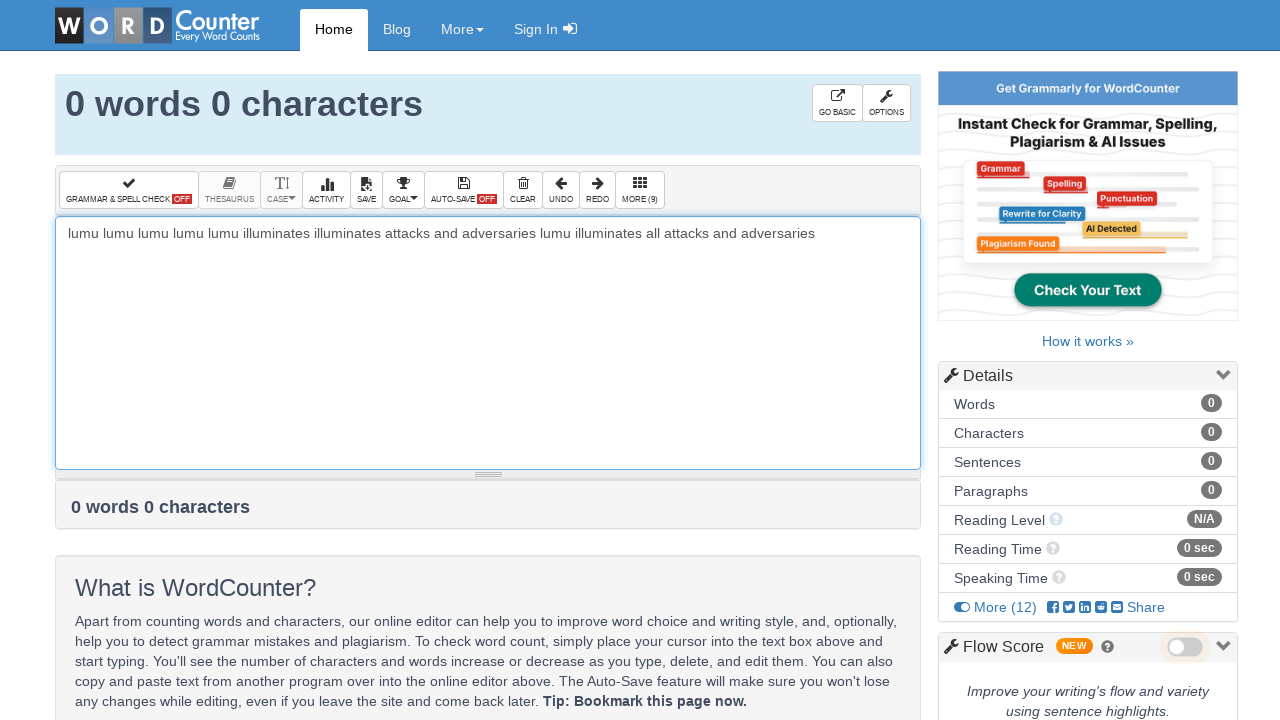

Waited 2 seconds for word counter to process
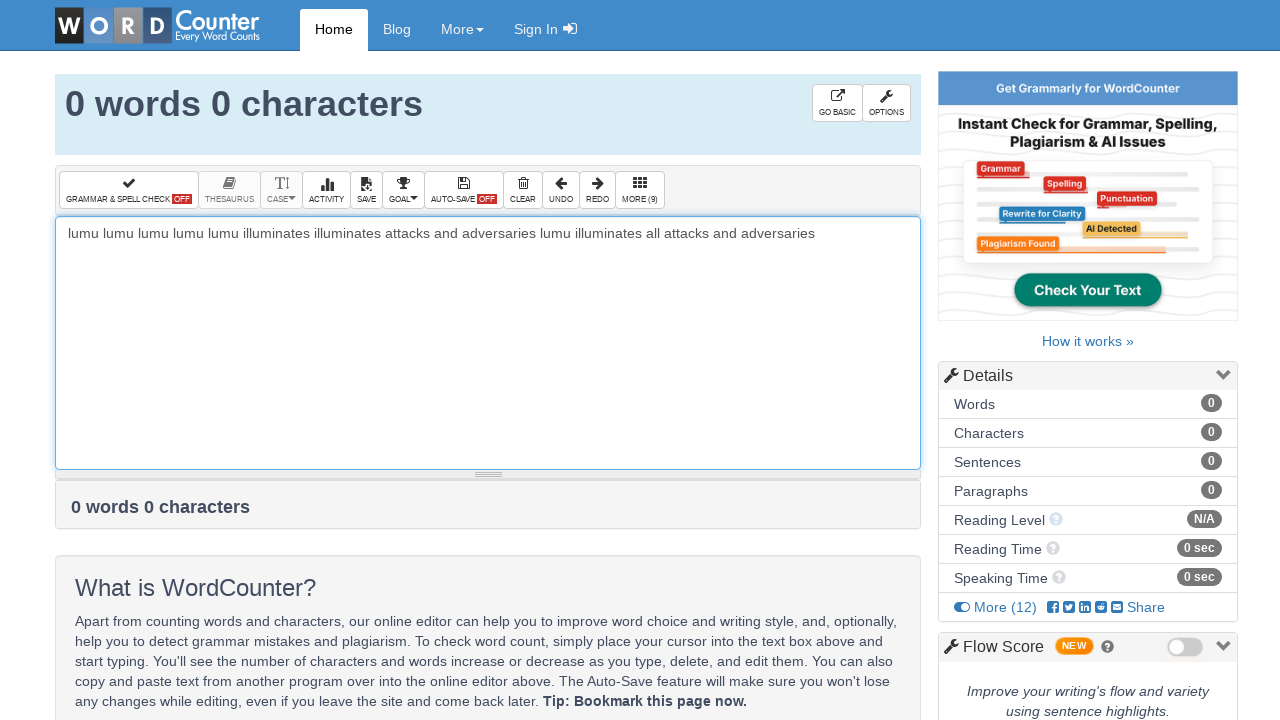

Word and character count results are displayed
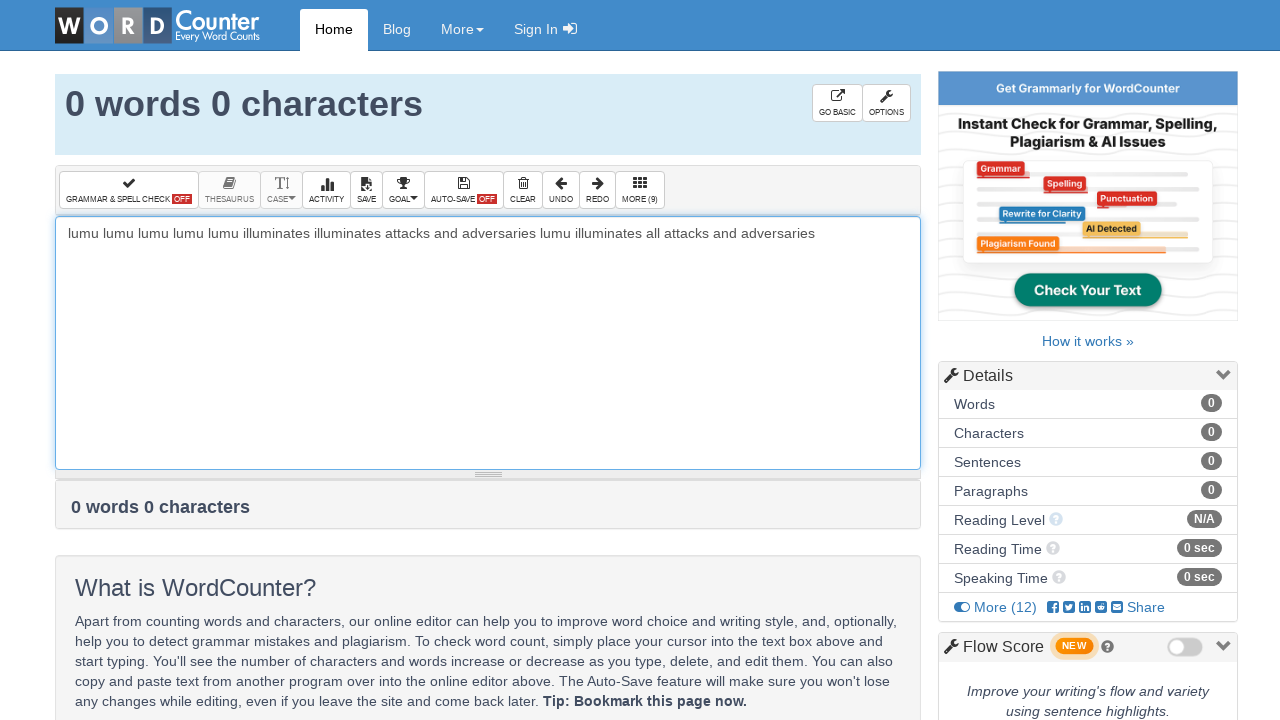

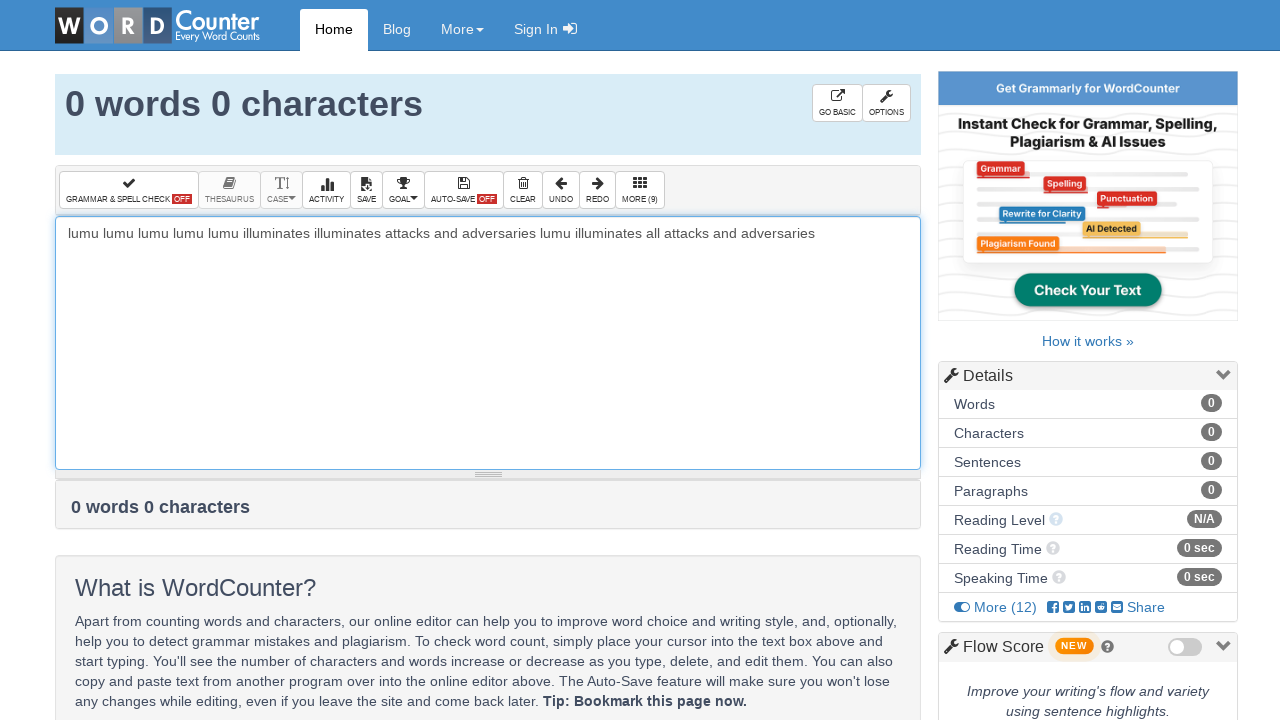